Fills out a registration form with personal information including name, address, phone number, SSN, username and password

Starting URL: https://parabank.parasoft.com/parabank/register.htm

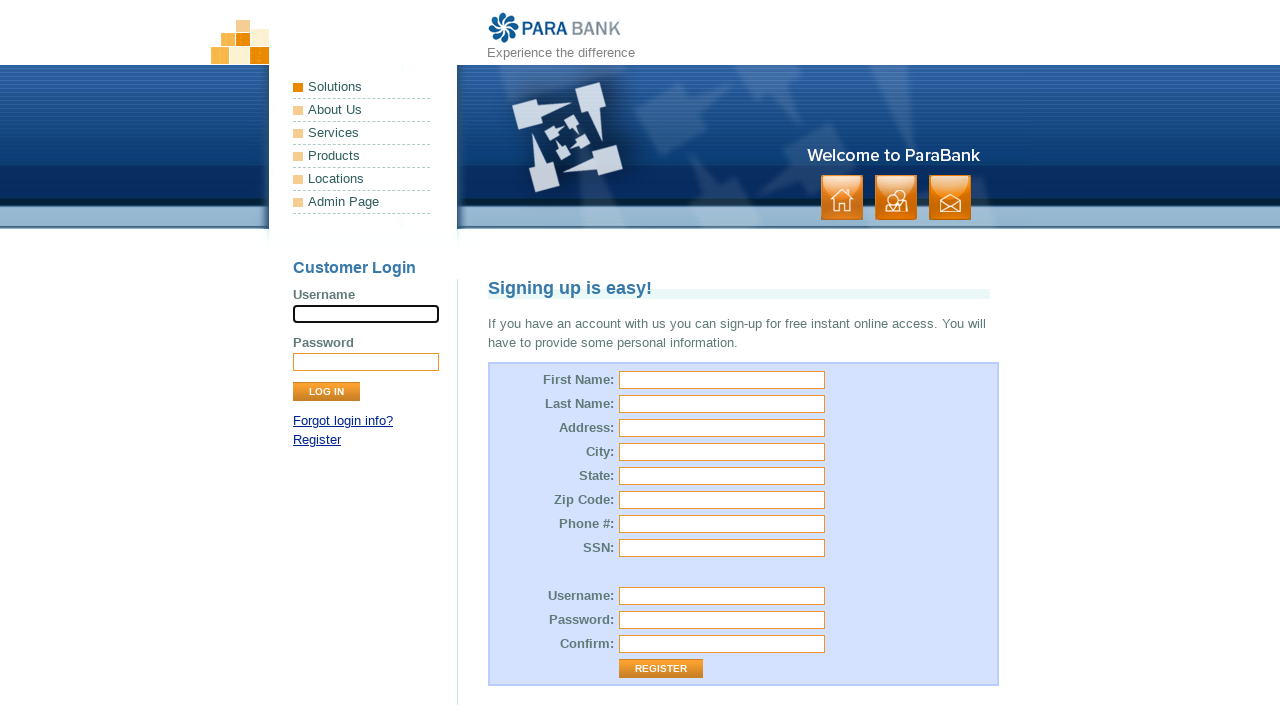

Filled first name field with 'Michael' on #customer\.firstName
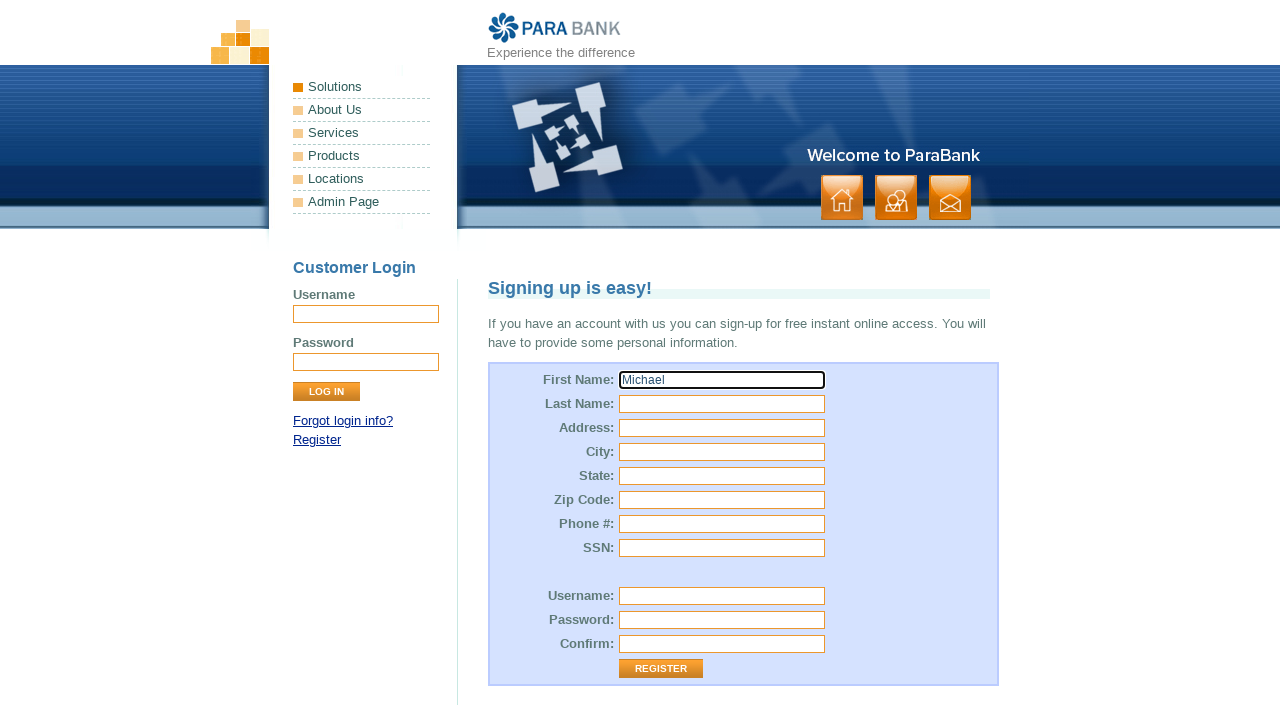

Filled last name field with 'Johnson' on #customer\.lastName
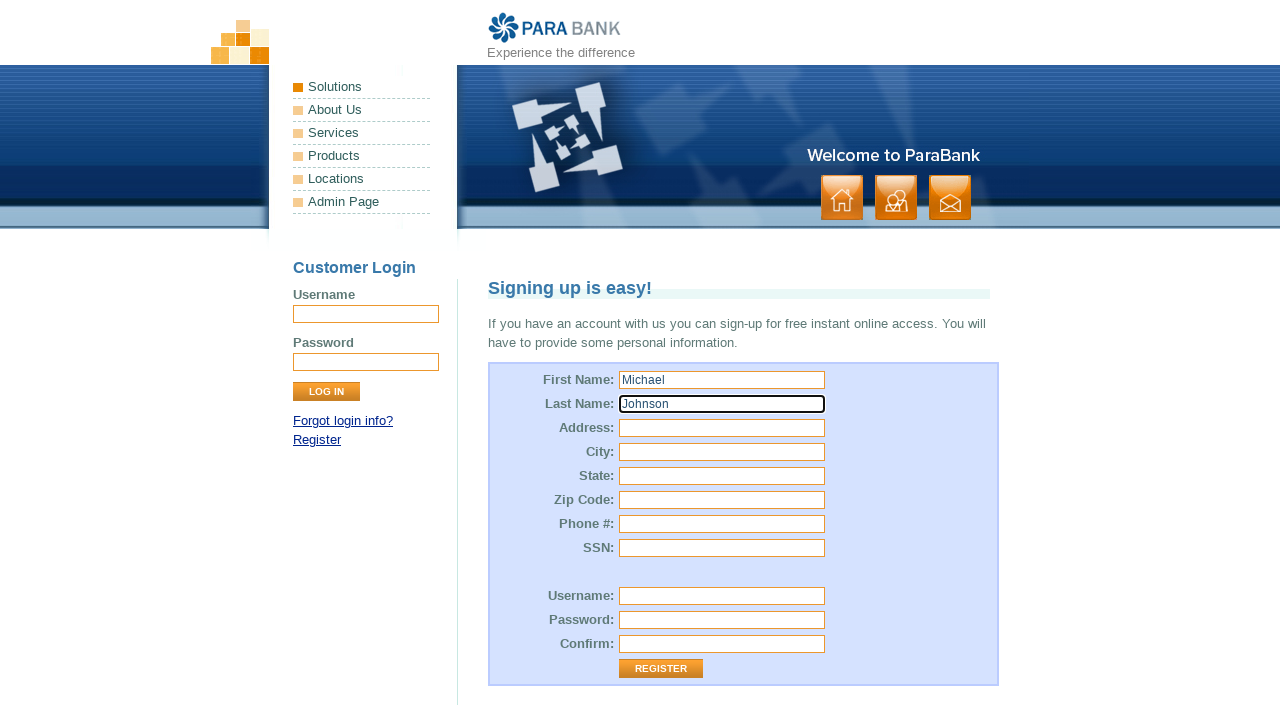

Filled street address with '789 Oak Avenue' on #customer\.address\.street
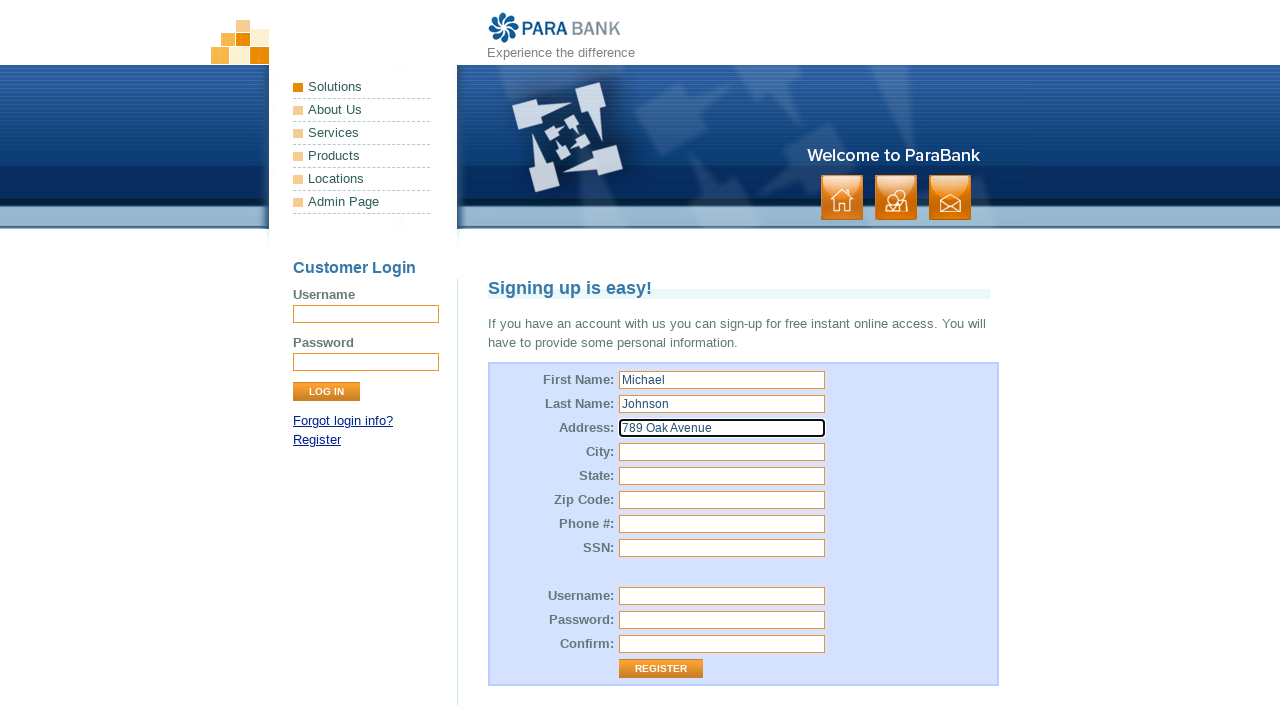

Filled city field with 'Austin' on #customer\.address\.city
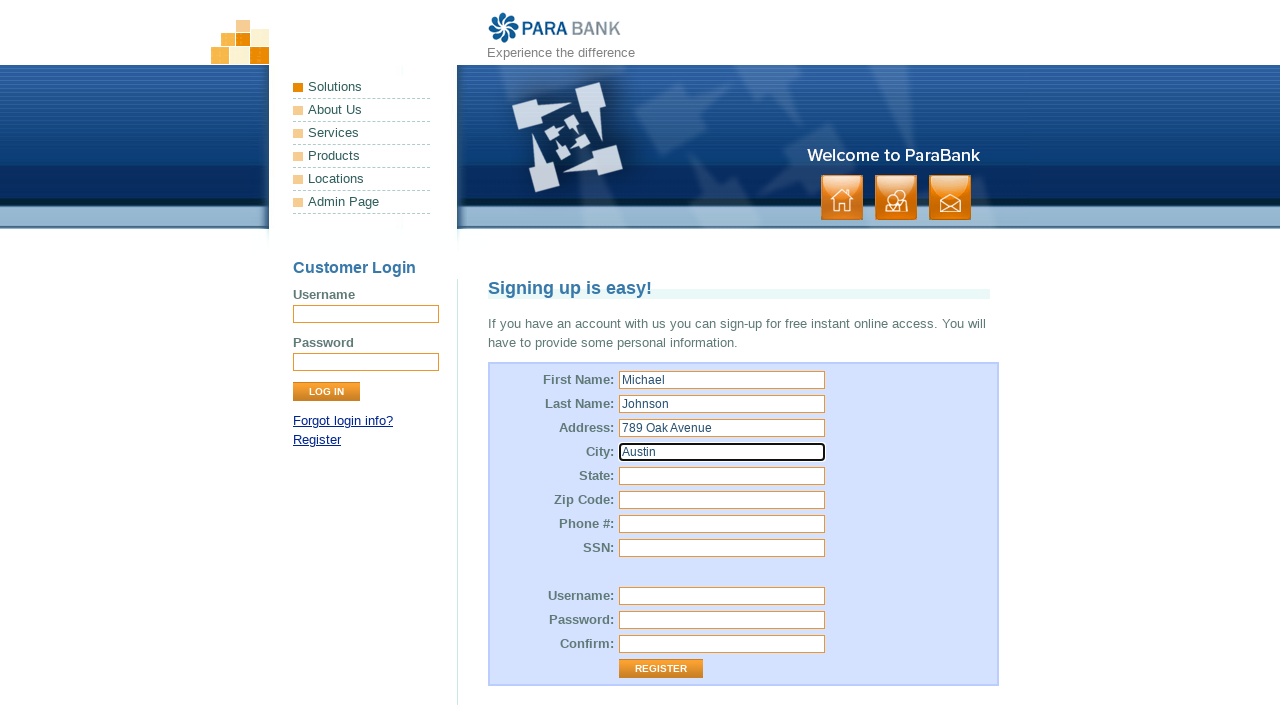

Filled state field with 'Texas' on #customer\.address\.state
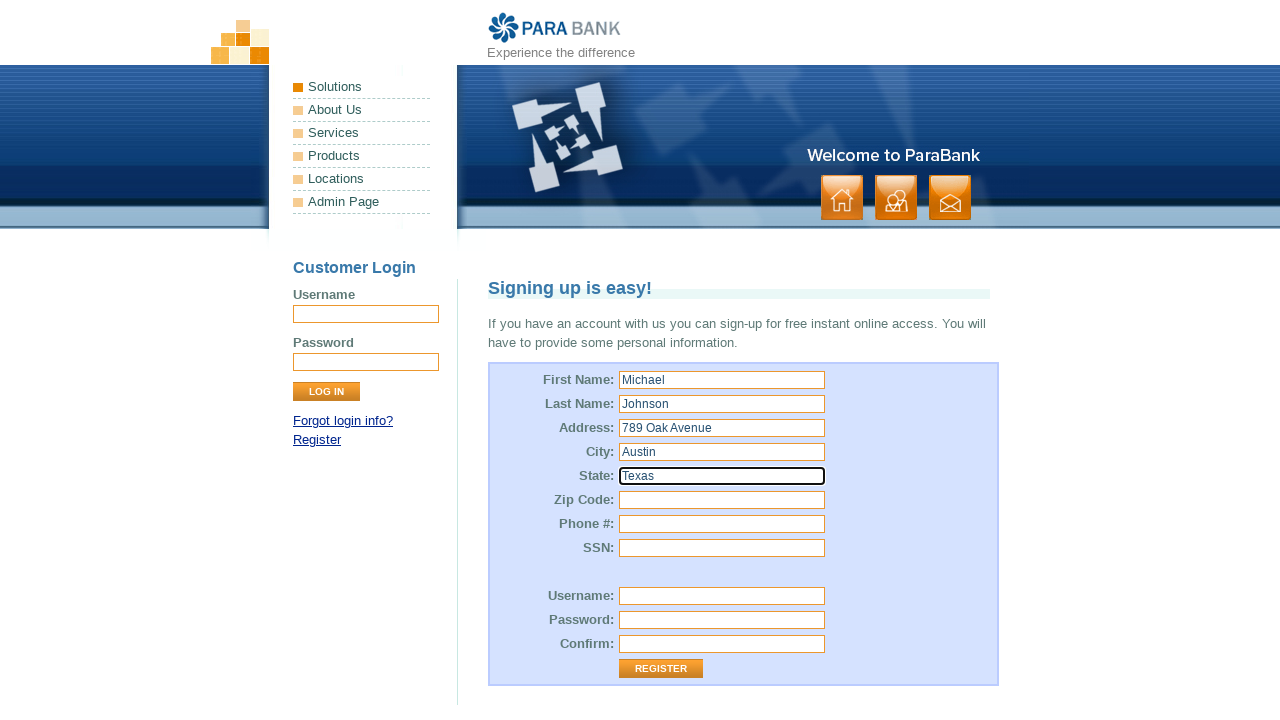

Filled zip code field with '78701' on #customer\.address\.zipCode
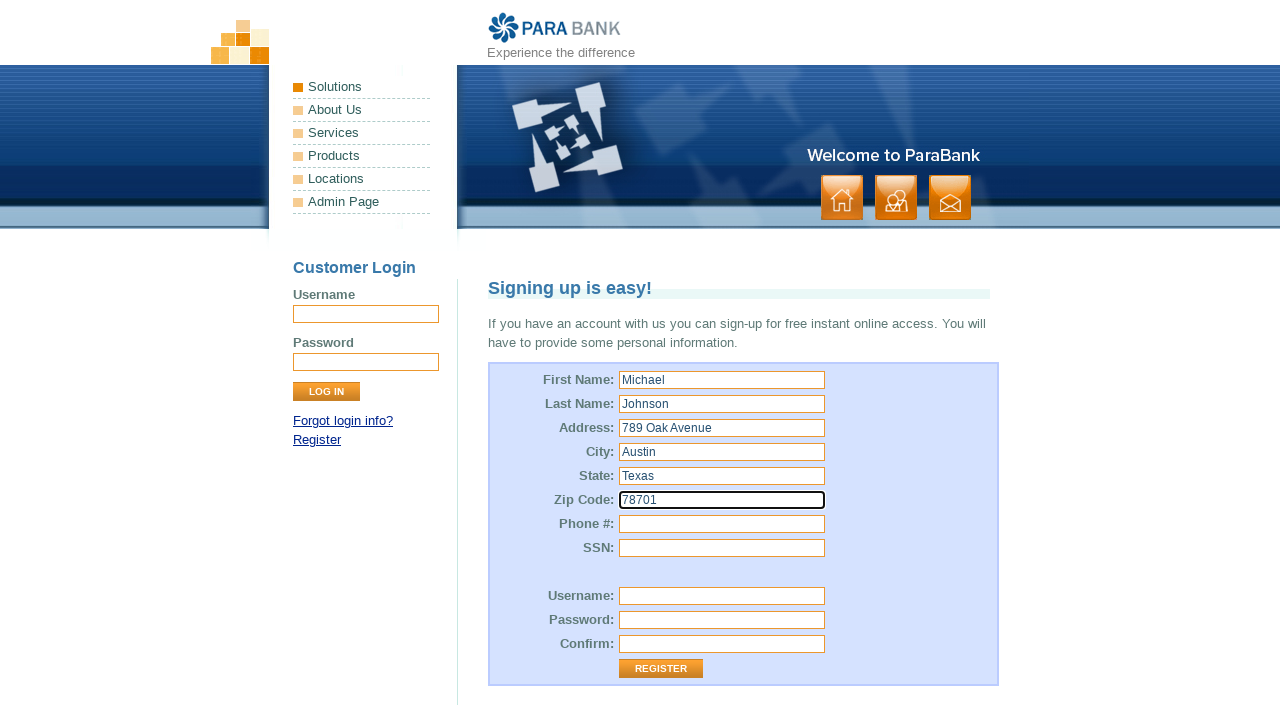

Filled phone number field with '512-555-1234' on #customer\.phoneNumber
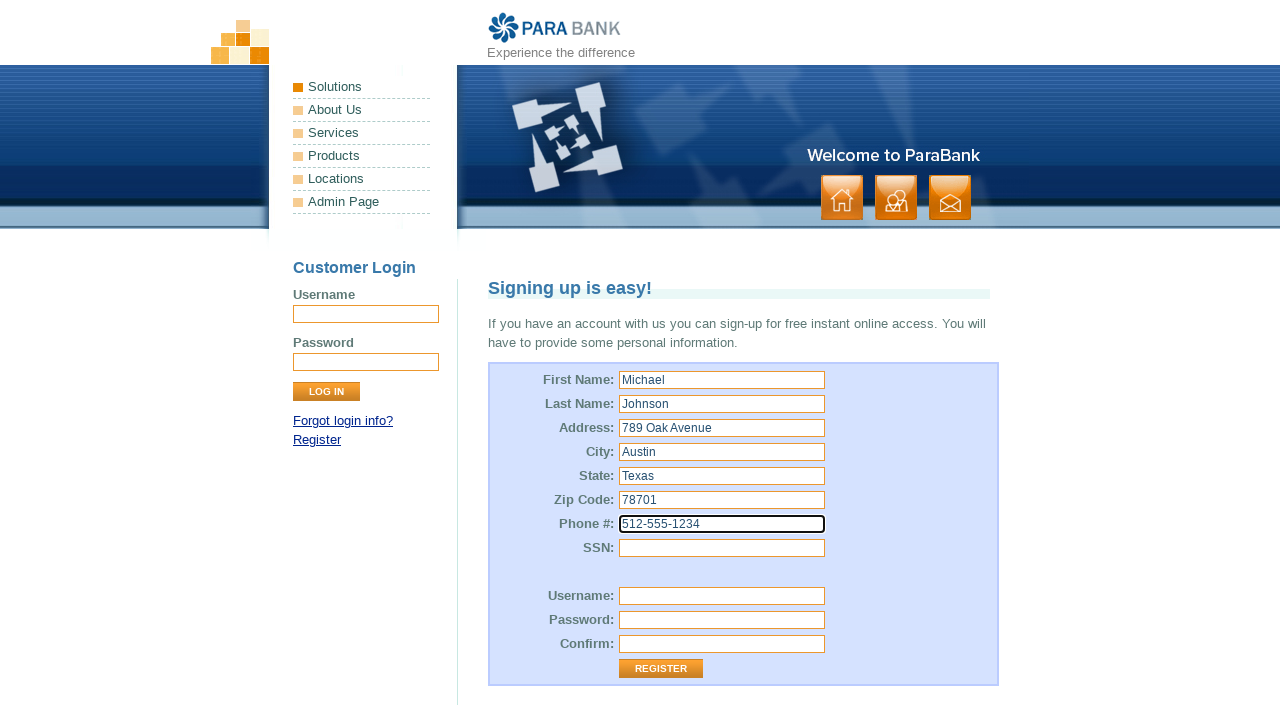

Filled SSN field with '123-45-6789' on #customer\.ssn
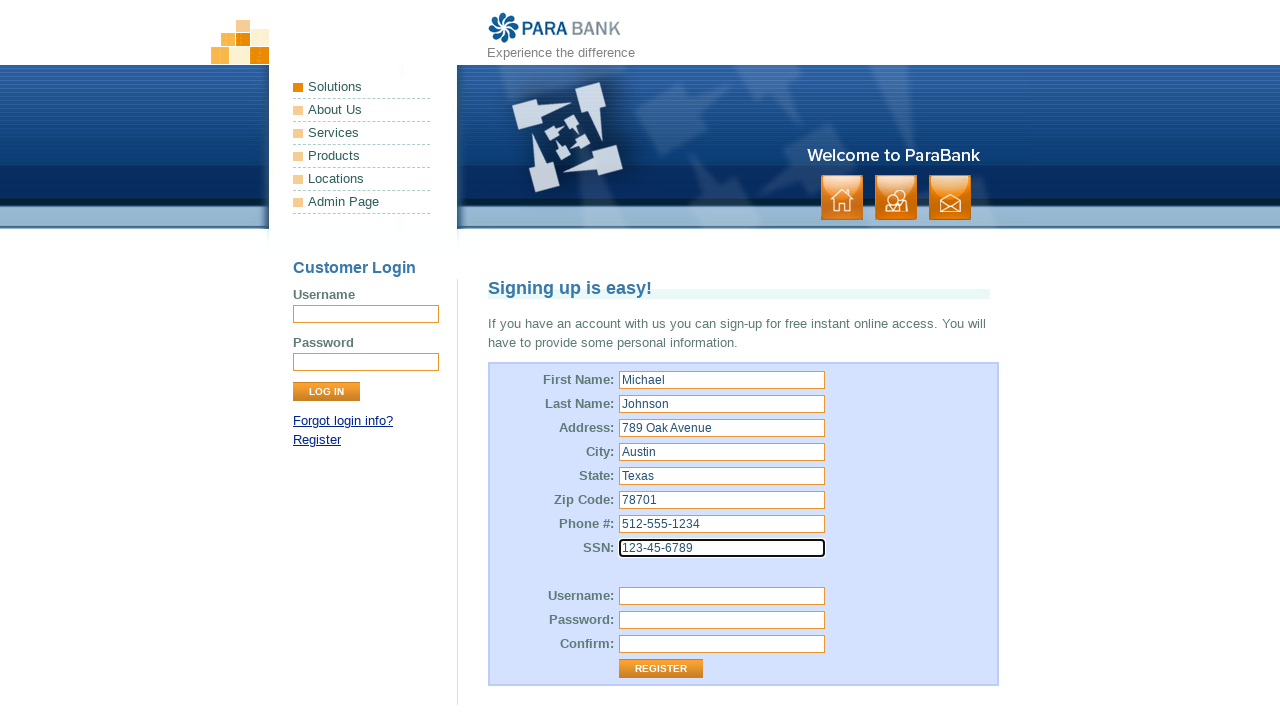

Filled username field with 'mjohnson2024@example.com' on #customer\.username
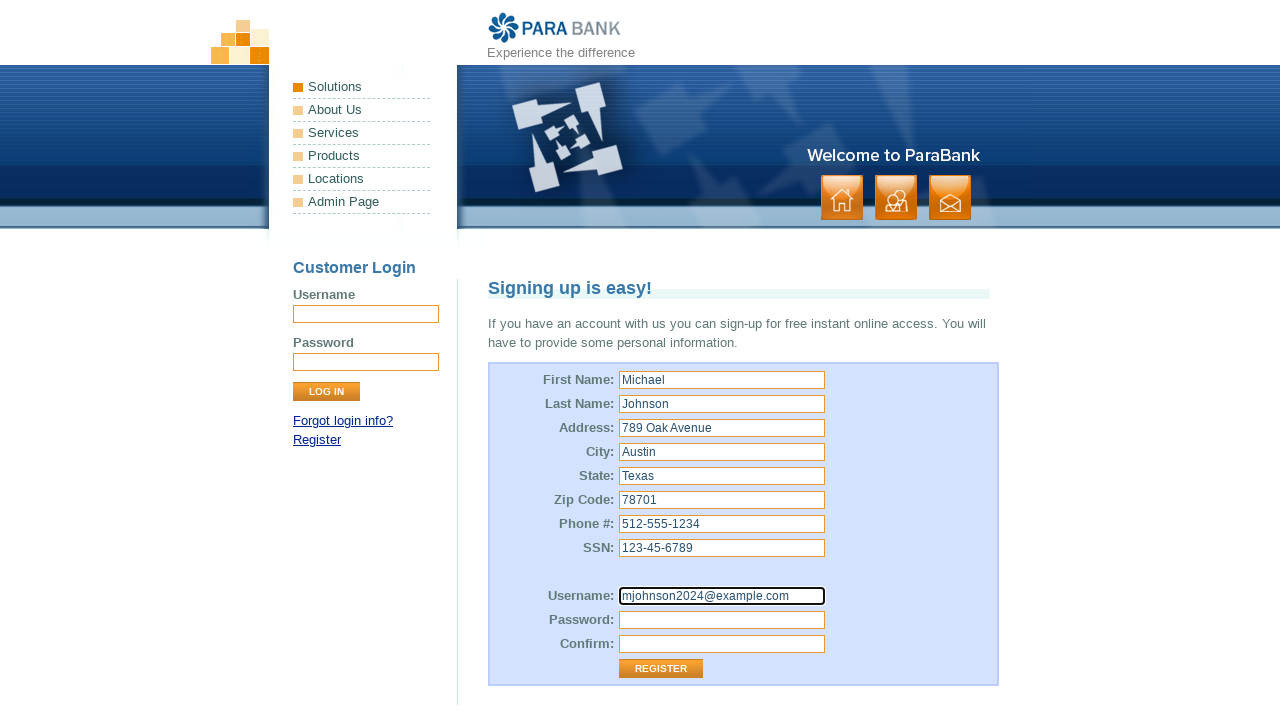

Filled password field with 'SecurePass123!' on [name='customer.password']
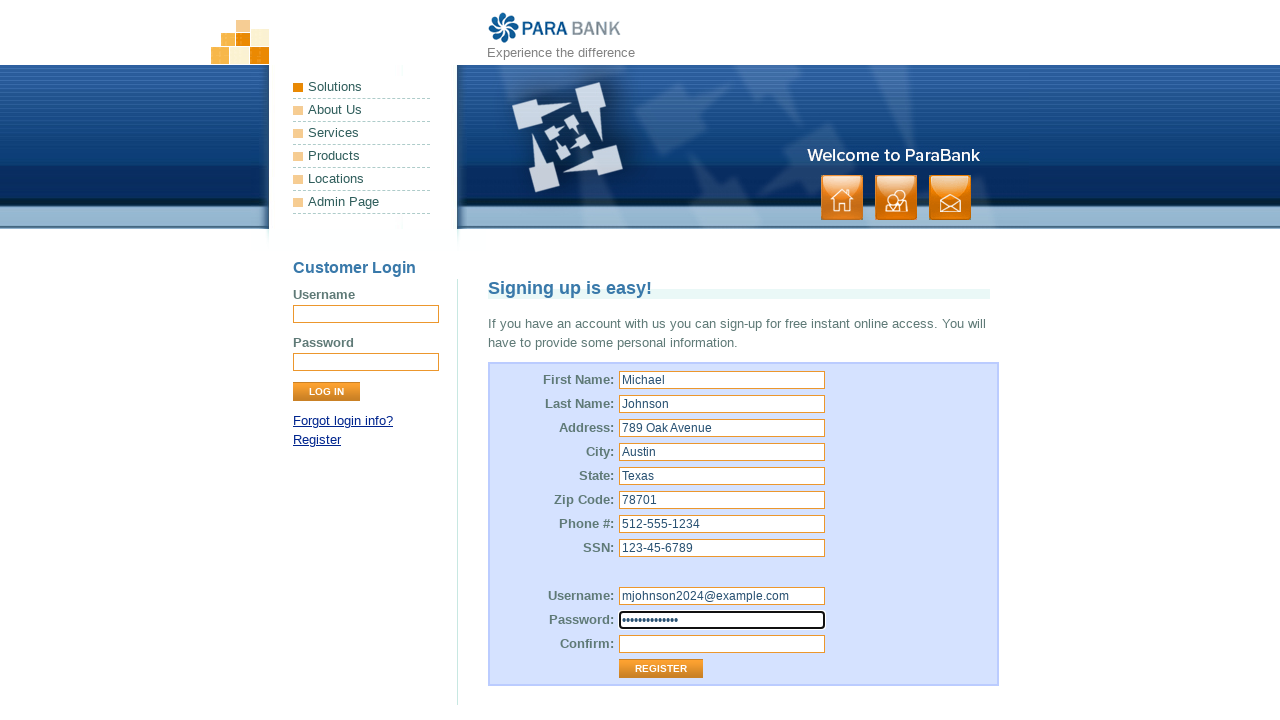

Filled repeated password field with 'SecurePass123!' on [name='repeatedPassword']
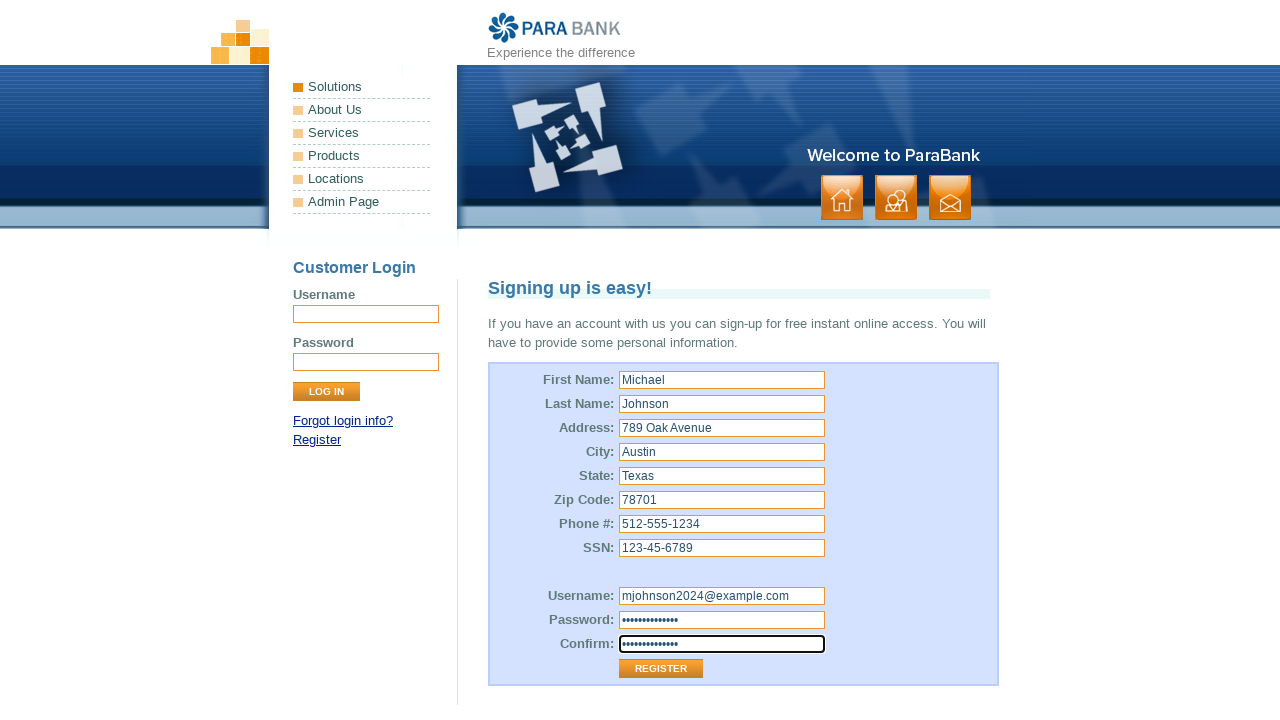

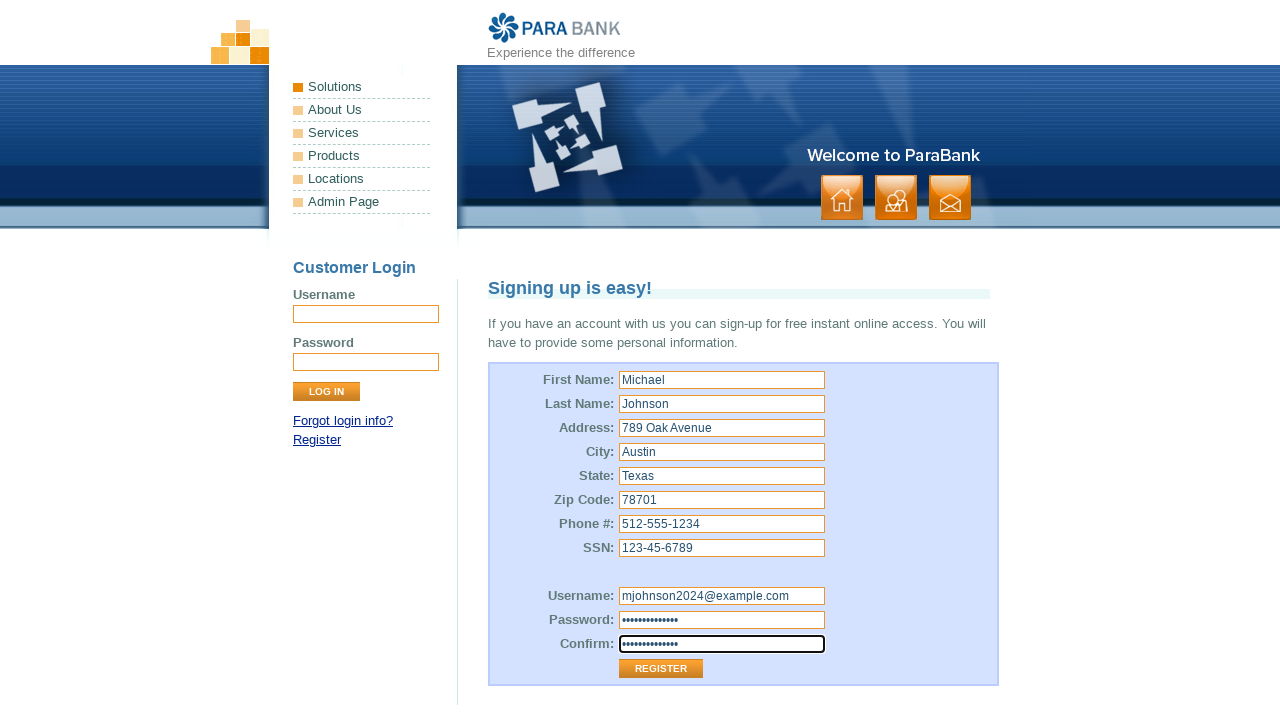